Tests drag and drop functionality by clicking a mouse button link, then performing multiple drag and drop operations between different elements on the page

Starting URL: https://web-locators-static-site-qa.vercel.app

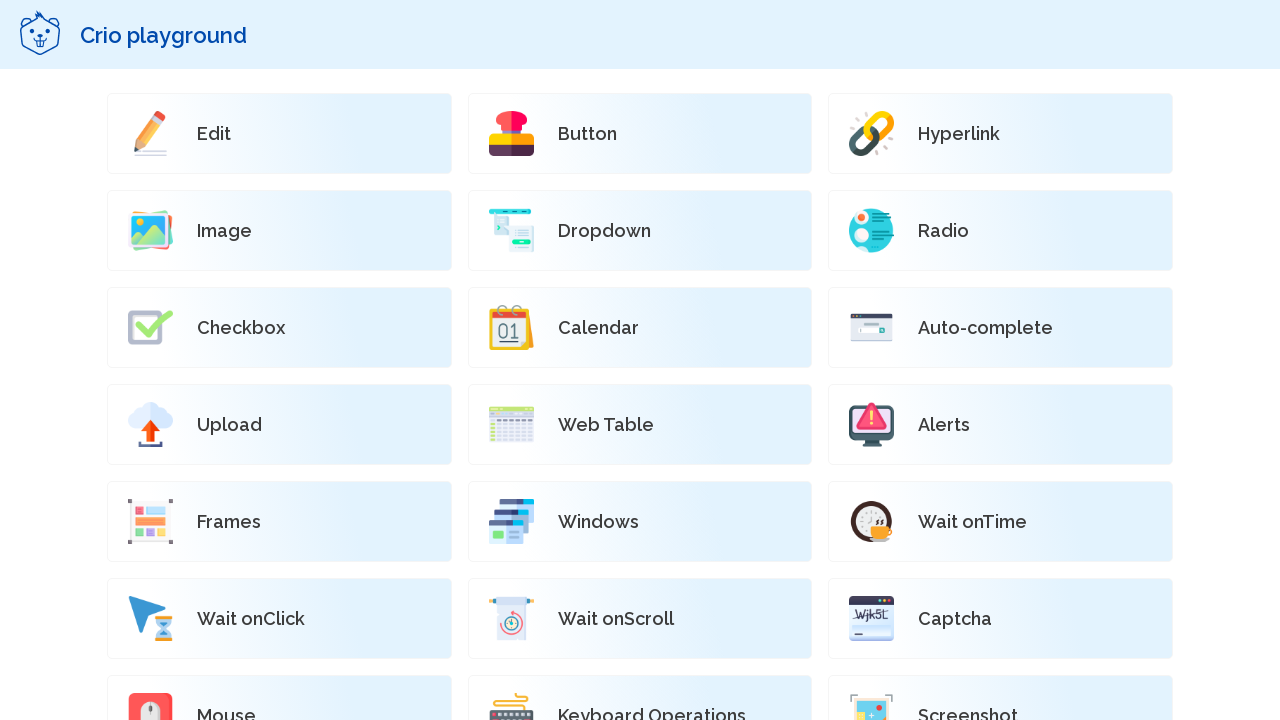

Clicked on the mouse button link to navigate to drag and drop page at (279, 680) on xpath=//*[@id='root']/div[2]/div/div[2]/div/div[19]/a/div
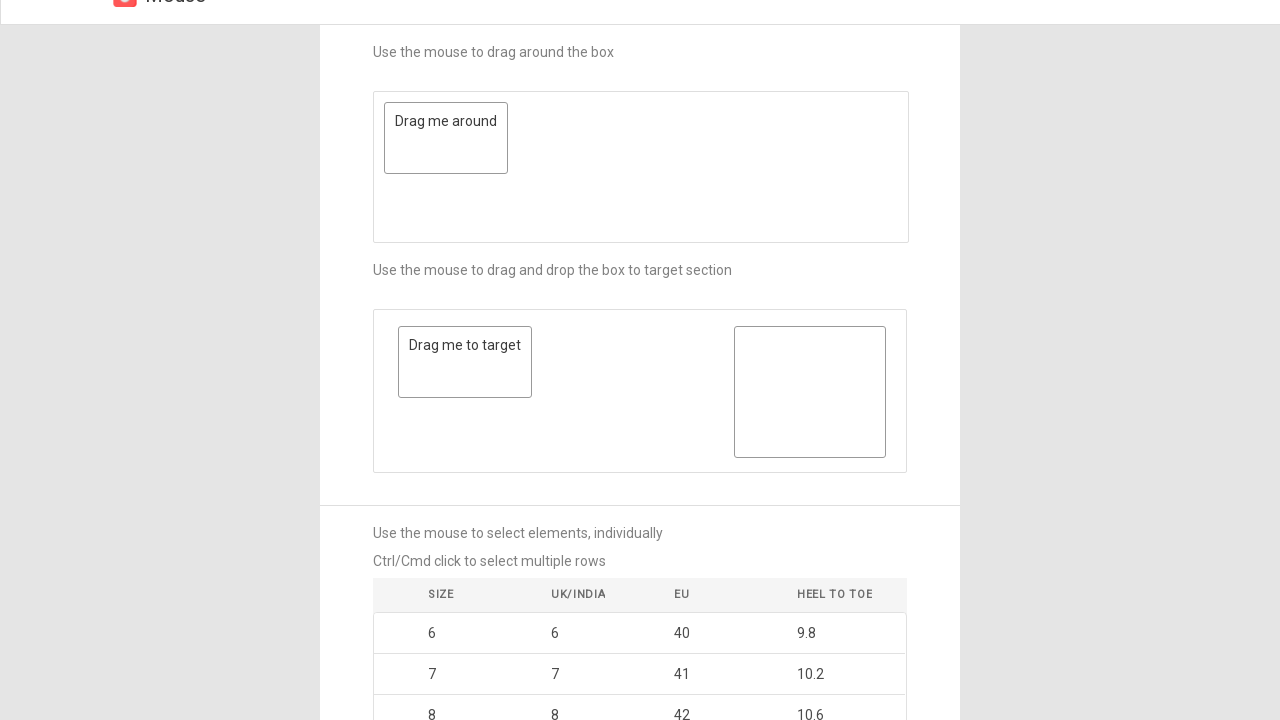

Waited for drag and drop page to load
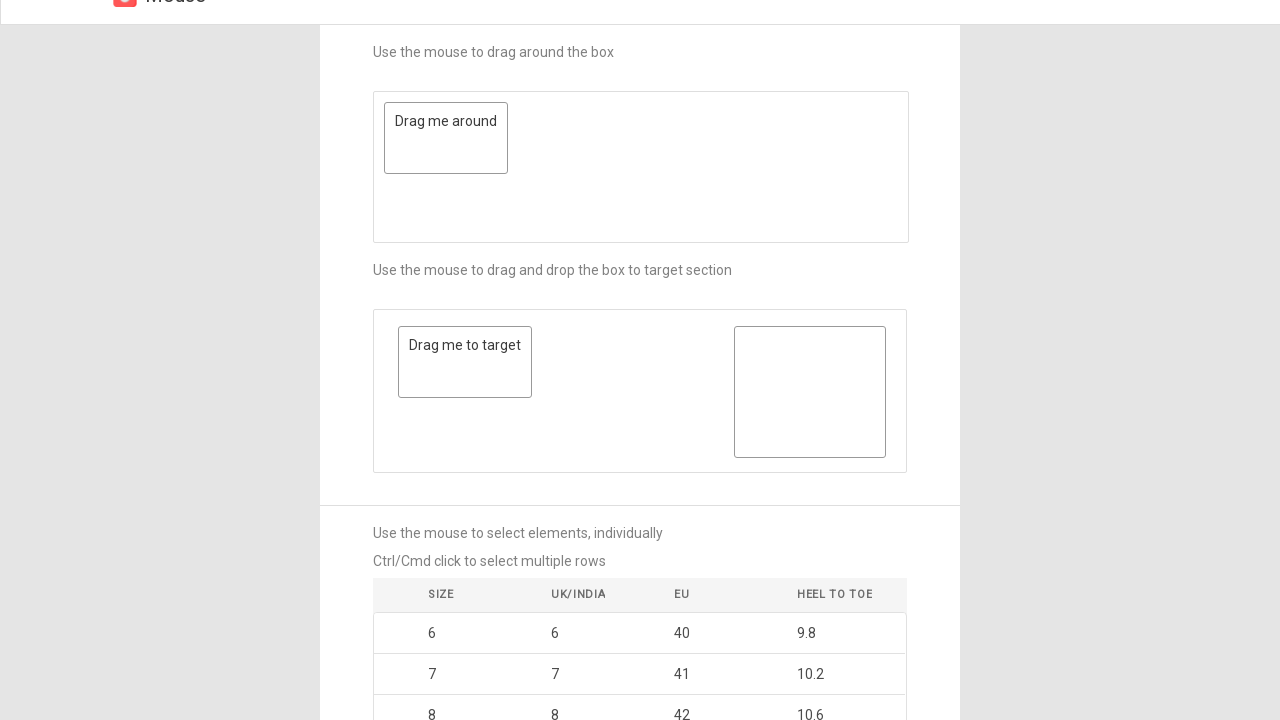

Performed first drag and drop operation between source and destination elements at (810, 392)
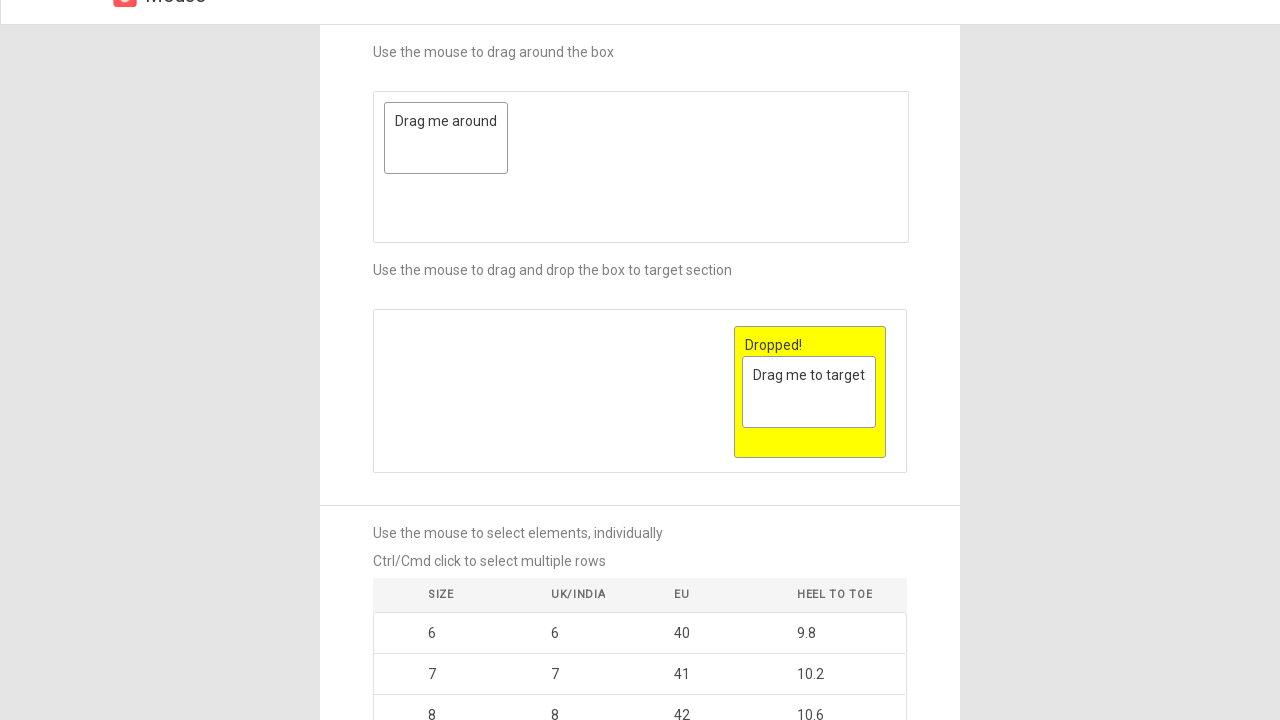

Hovered over move element at (446, 138) on xpath=//*[@id='root']/div/div[3]/div[2]/div[1]/div/div[2]/div[1]/div[1]/div/div
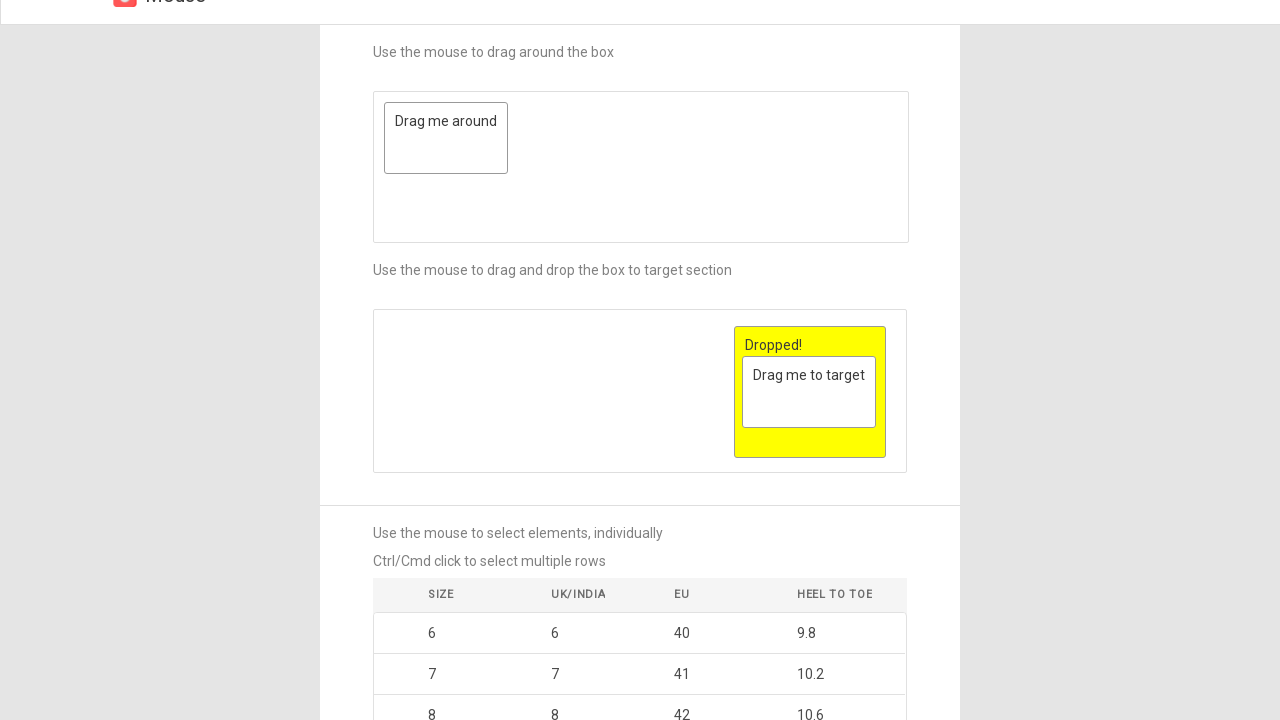

Pressed mouse button down on move element at (446, 138)
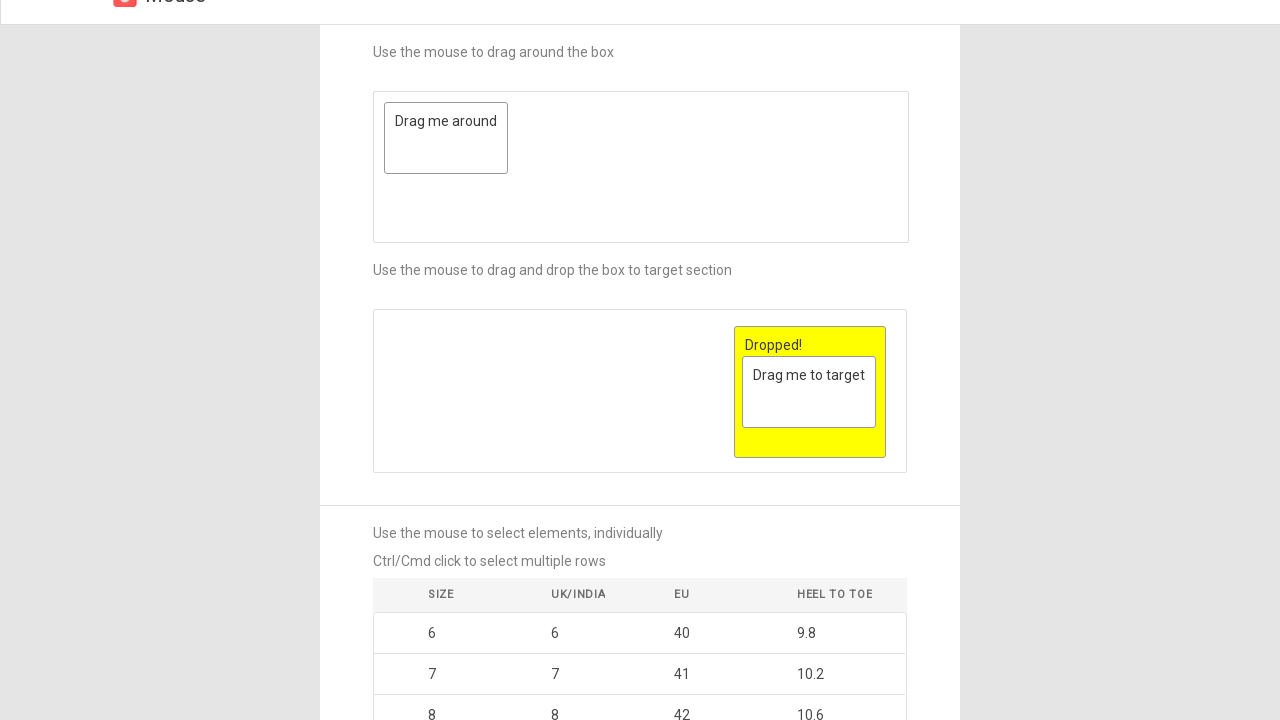

Moved mouse to destination element at (810, 392) on xpath=//*[@id='root']/div/div[3]/div[2]/div[1]/div/div[2]/div[1]/div[2]/div[2]
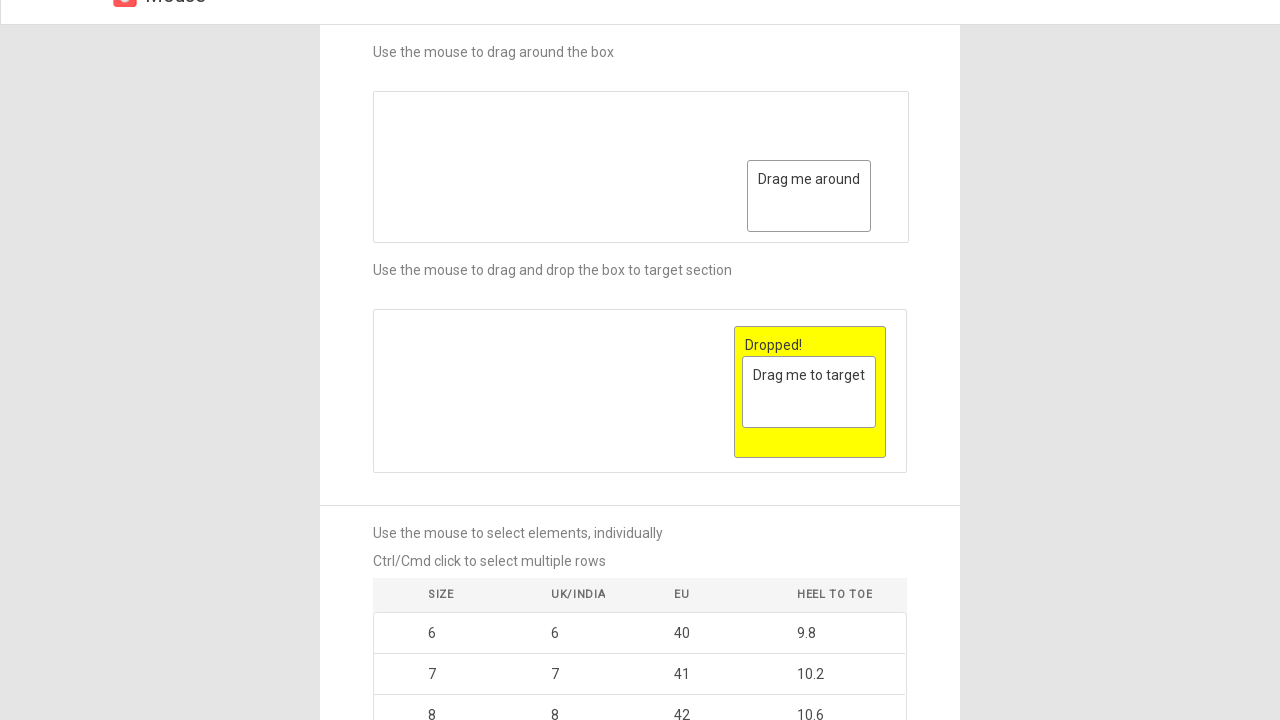

Released mouse button at destination at (810, 392)
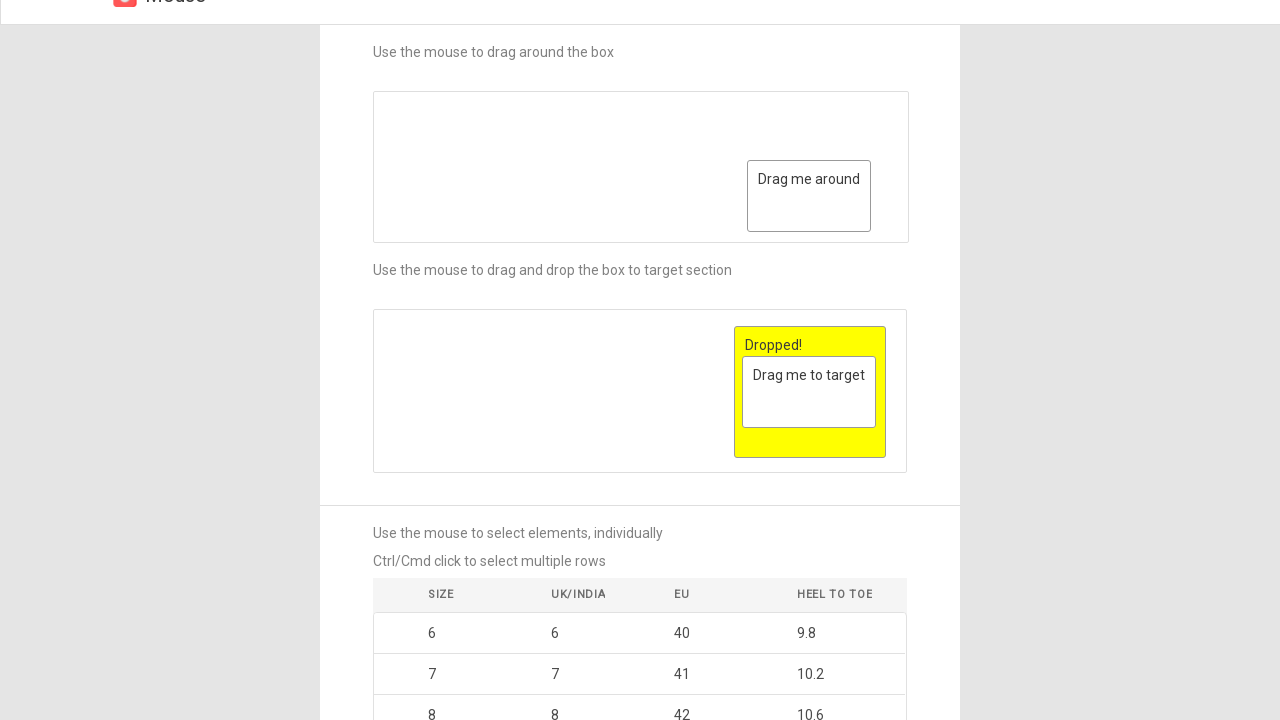

Performed second drag and drop operation at (408, 510)
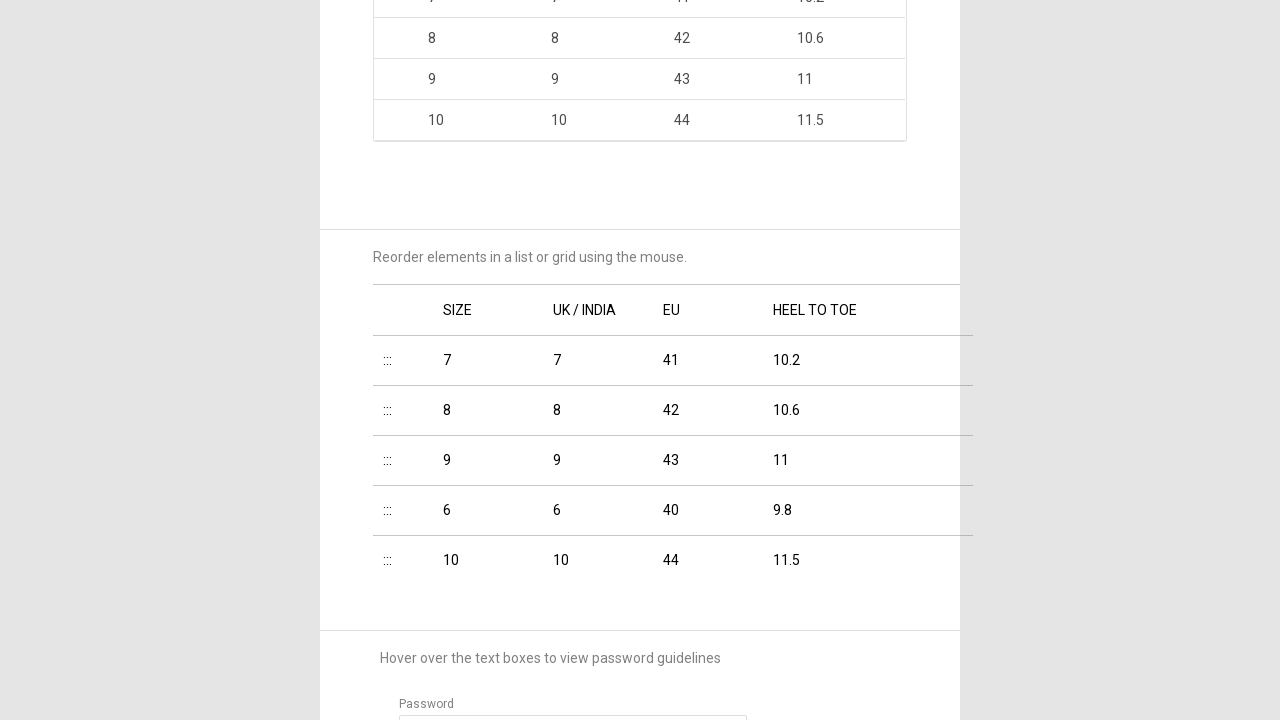

Performed third drag and drop operation at (408, 460)
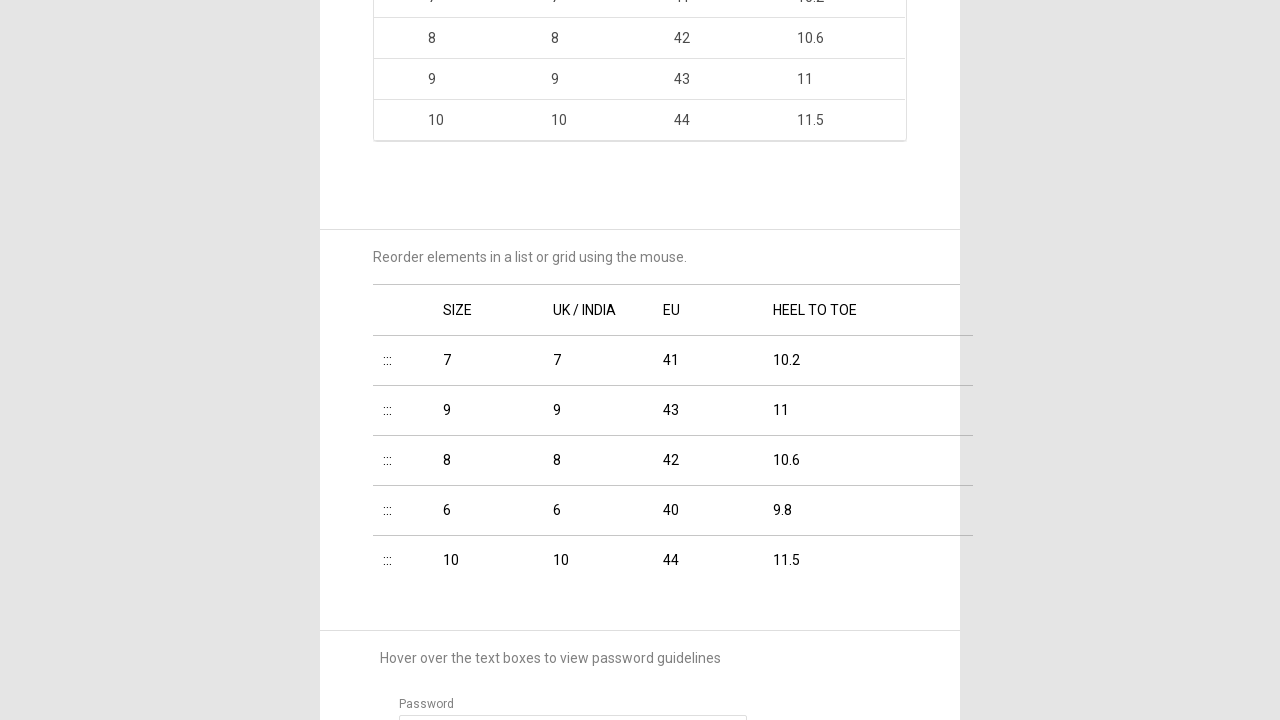

Waited to observe the final result of all drag and drop operations
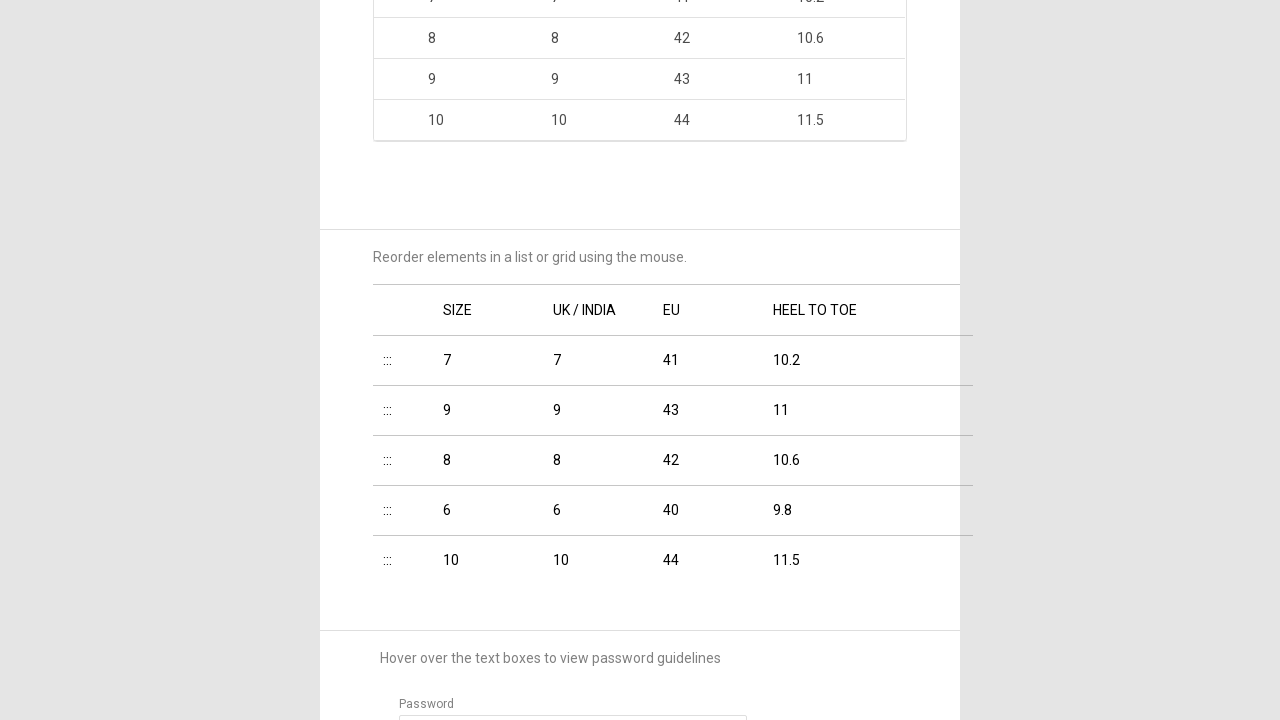

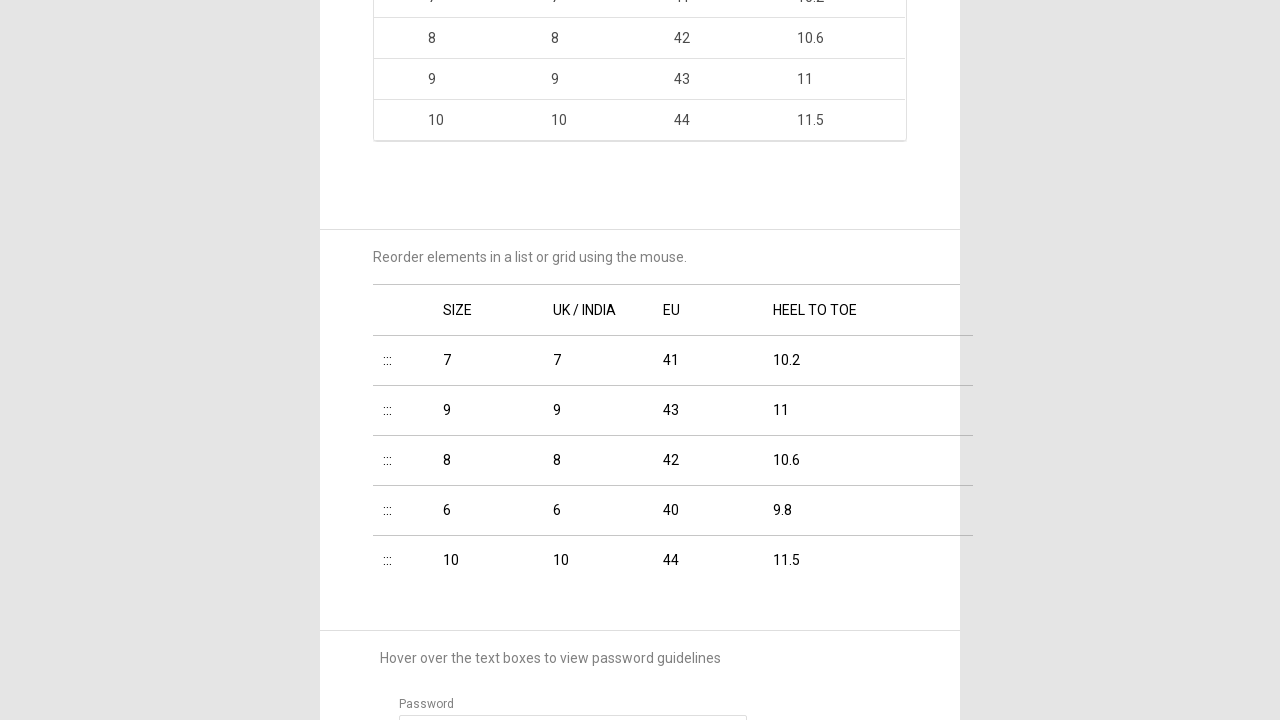